Tests checkbox functionality by finding all unchecked checkboxes and checking them

Starting URL: https://rahulshettyacademy.com/AutomationPractice/

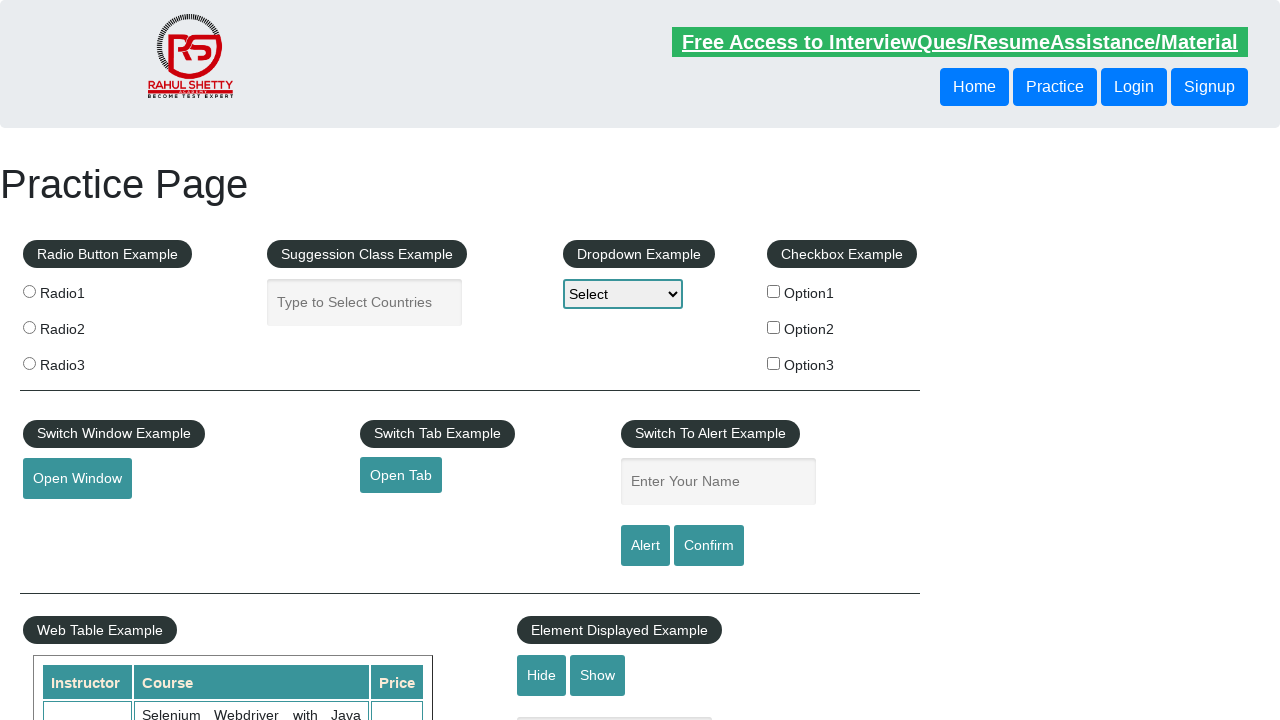

Navigated to https://rahulshettyacademy.com/AutomationPractice/
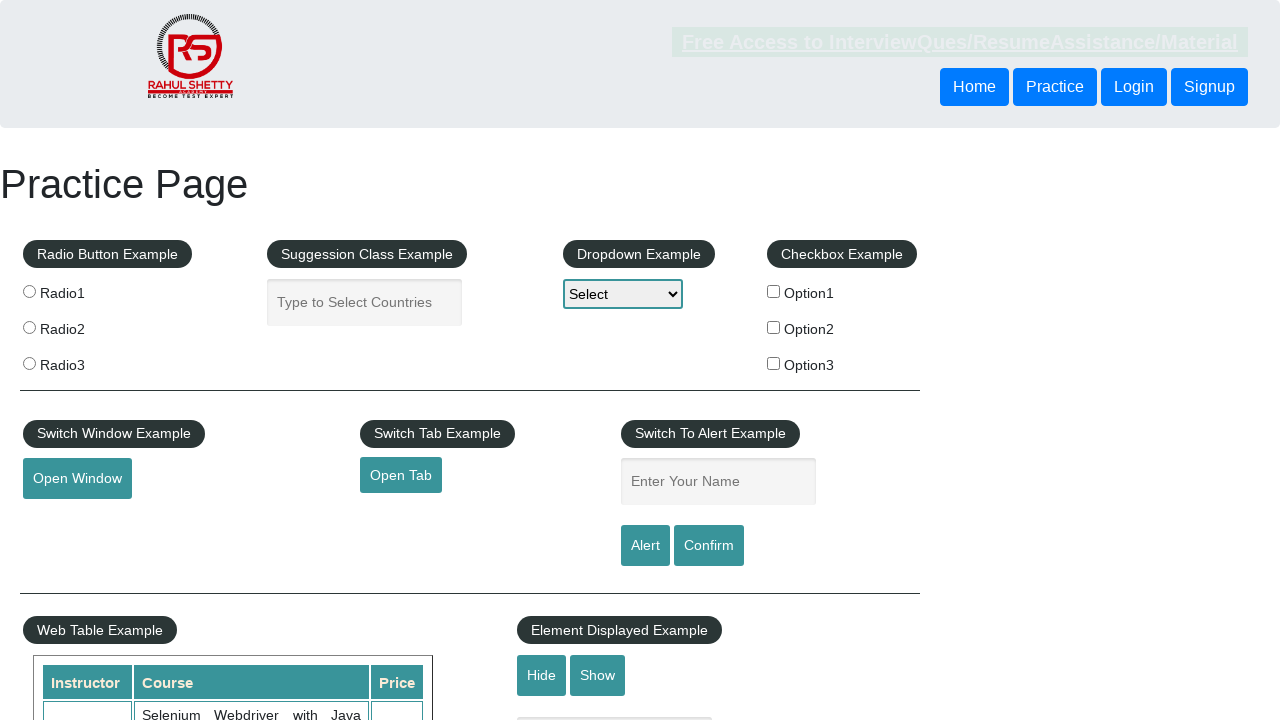

Located all unchecked checkboxes in the first right-align div
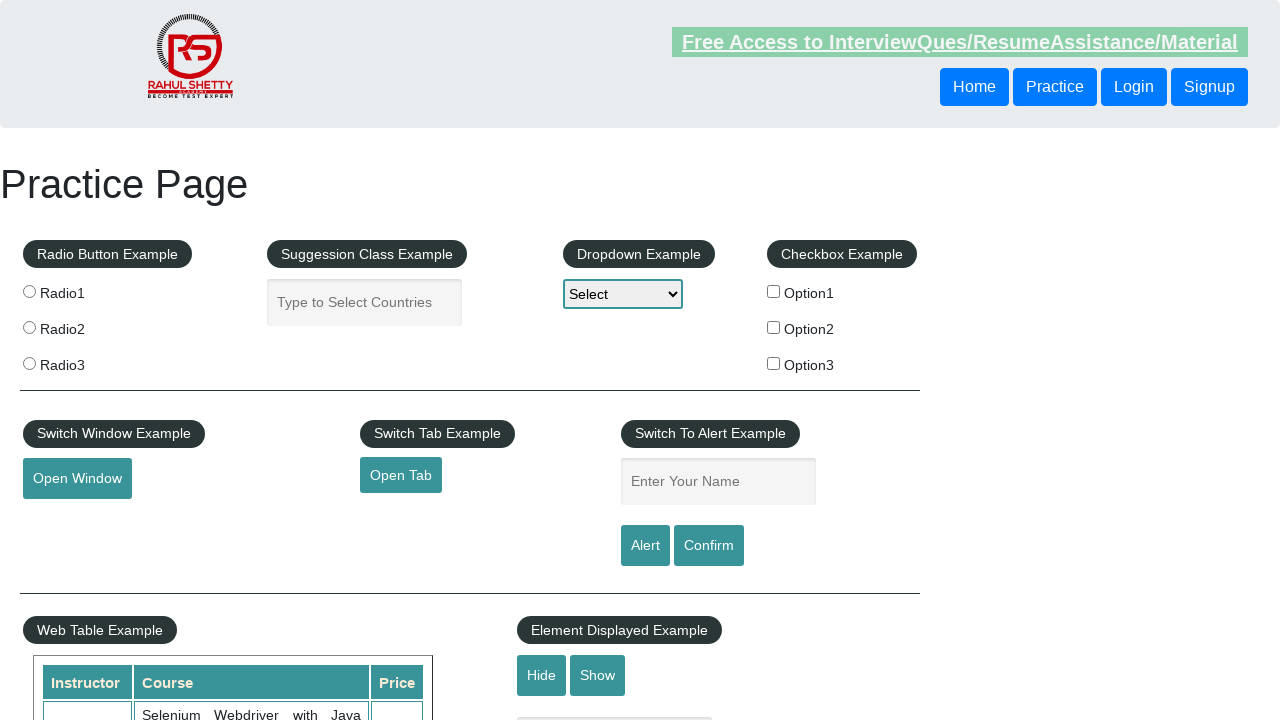

Clicked an unchecked checkbox to check it at (774, 291) on (//div[@class='right-align'])[1]/descendant::input >> nth=0
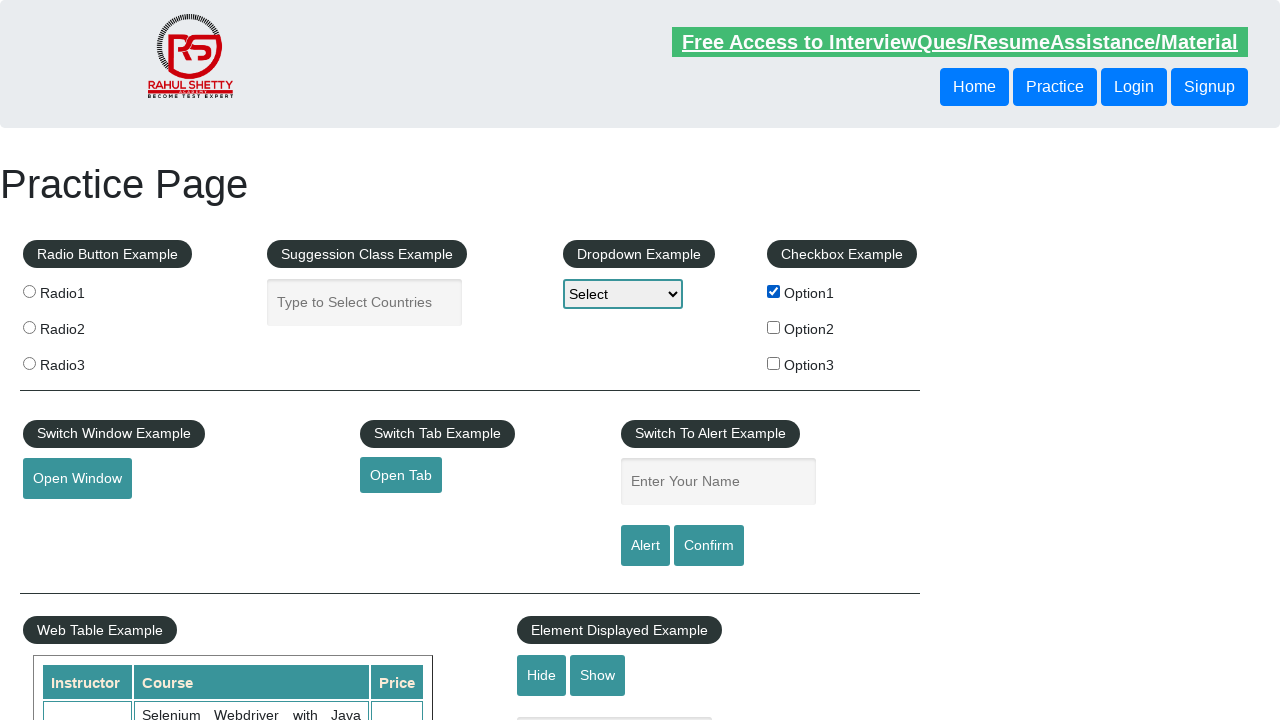

Waited 1 second between checkbox clicks
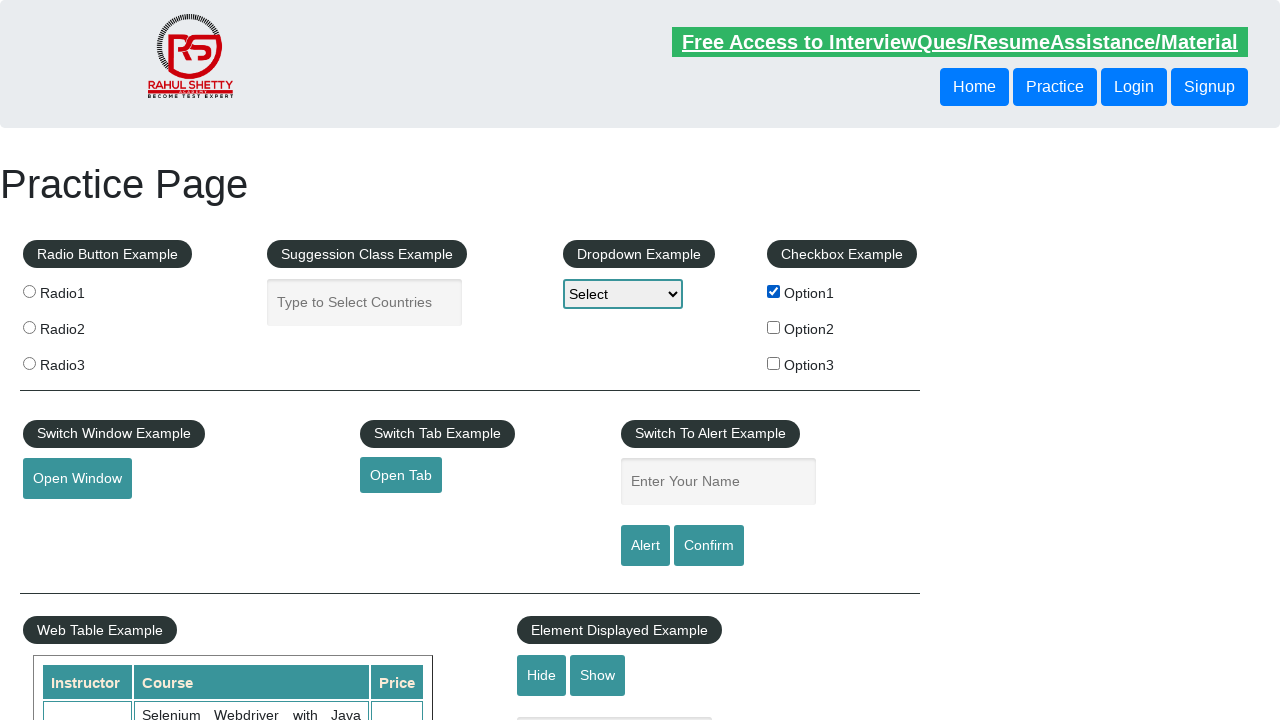

Clicked an unchecked checkbox to check it at (774, 327) on (//div[@class='right-align'])[1]/descendant::input >> nth=1
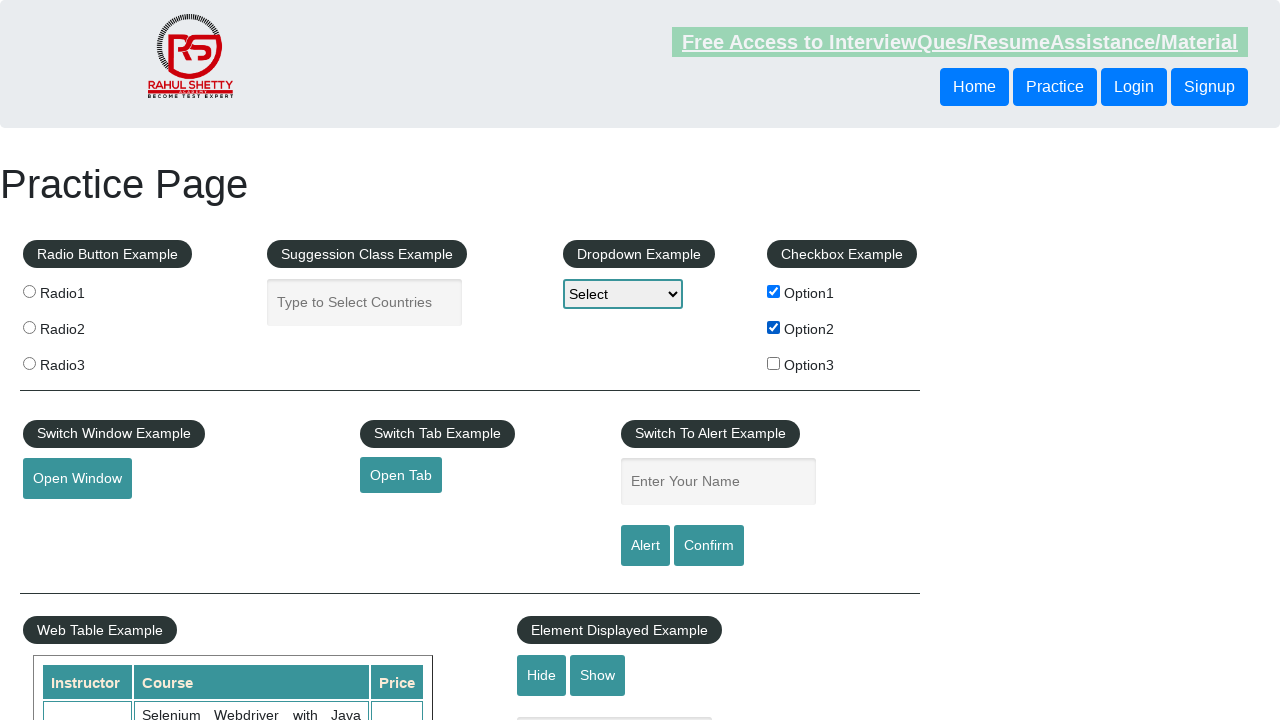

Waited 1 second between checkbox clicks
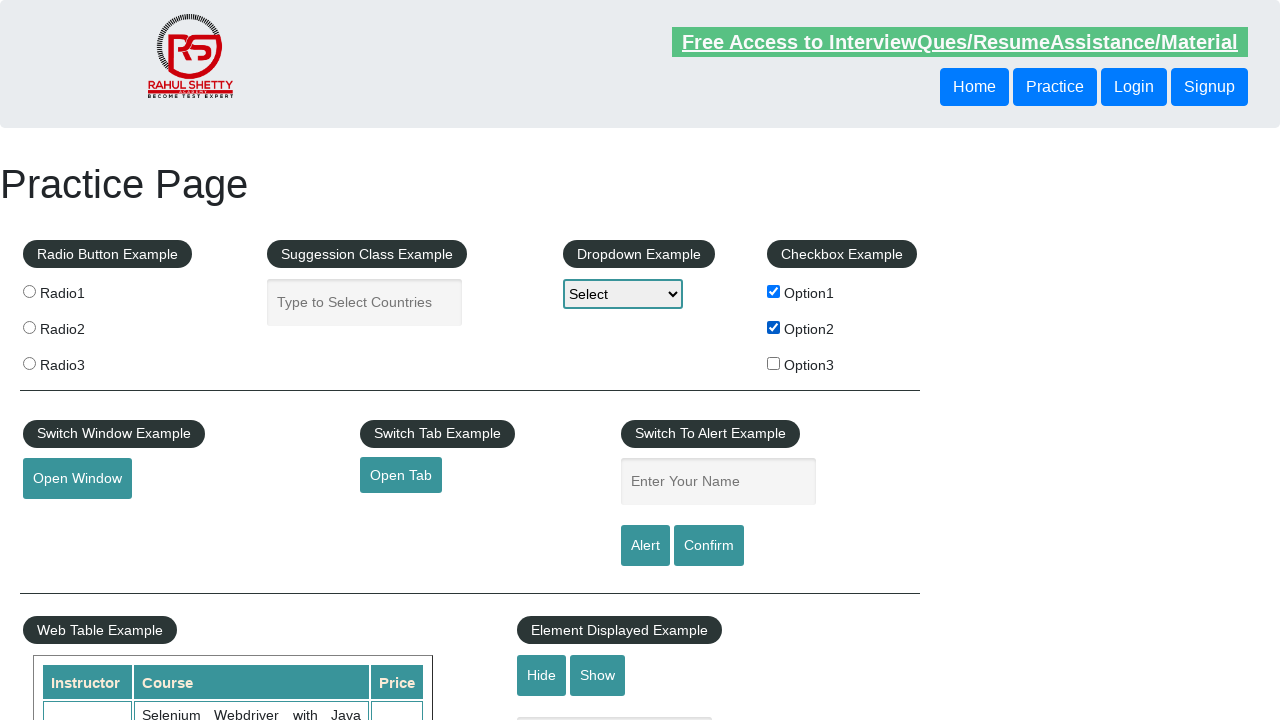

Clicked an unchecked checkbox to check it at (774, 363) on (//div[@class='right-align'])[1]/descendant::input >> nth=2
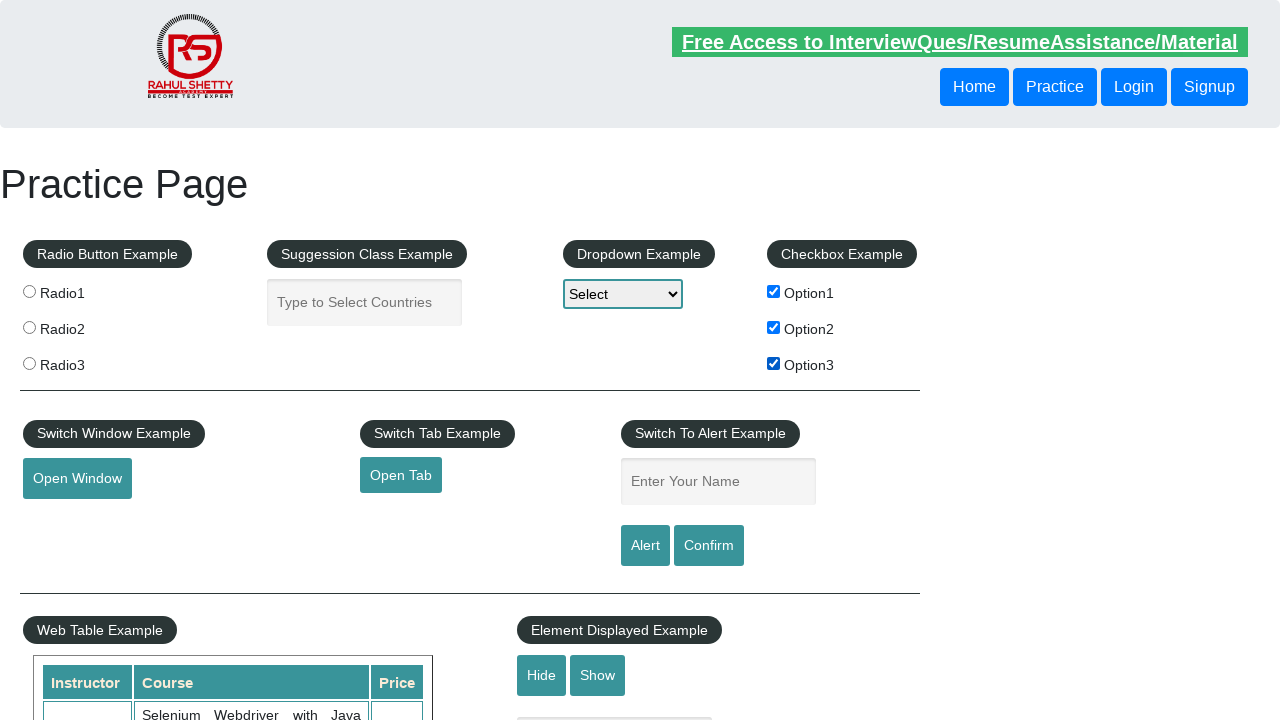

Waited 1 second between checkbox clicks
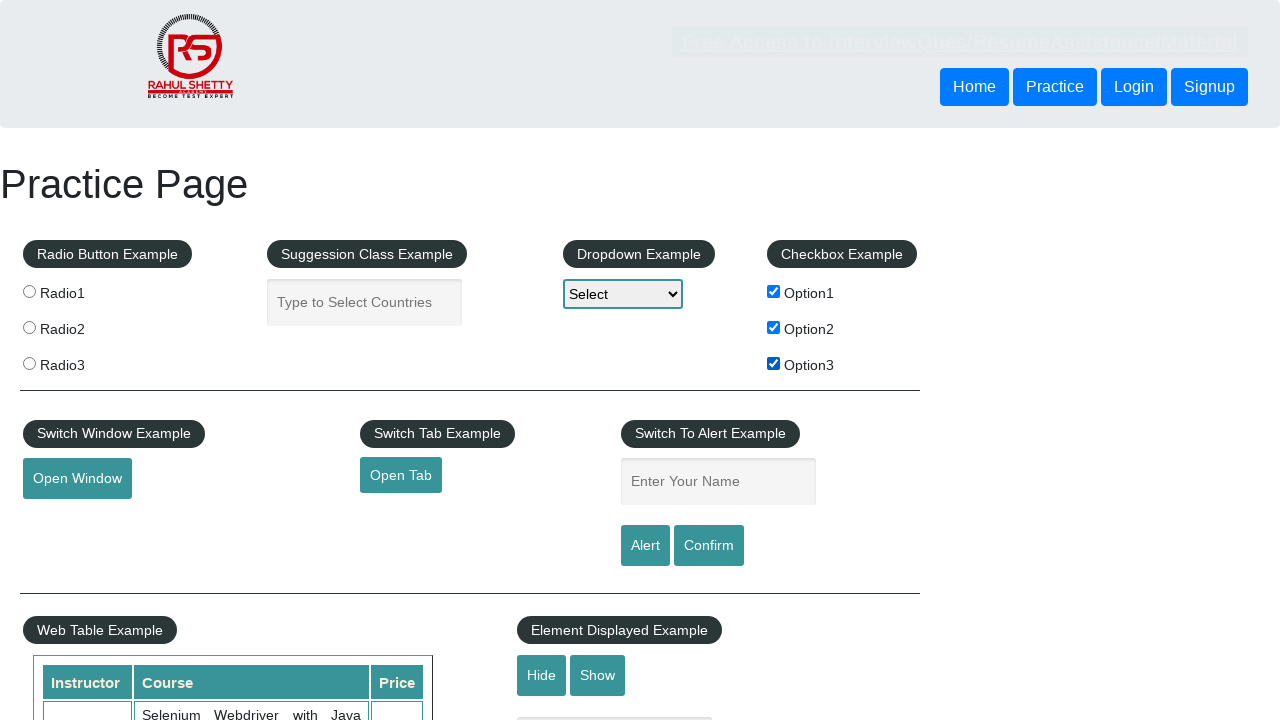

Final wait completed before test completion
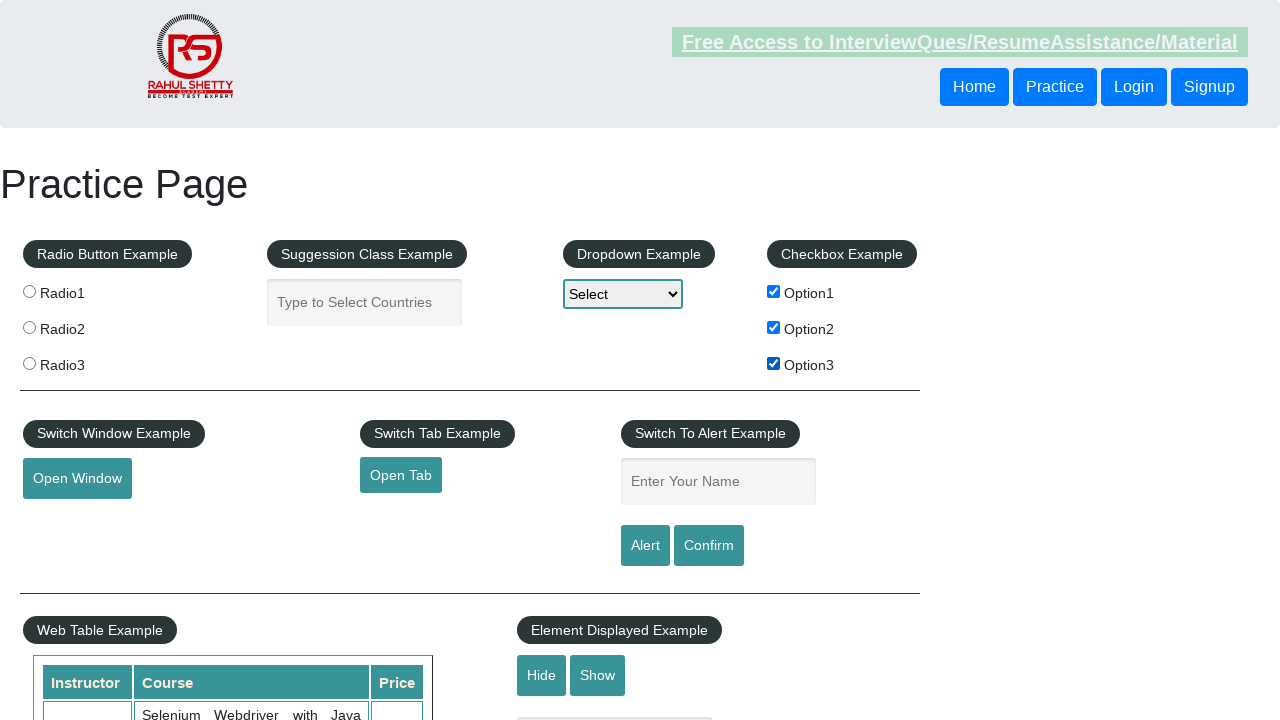

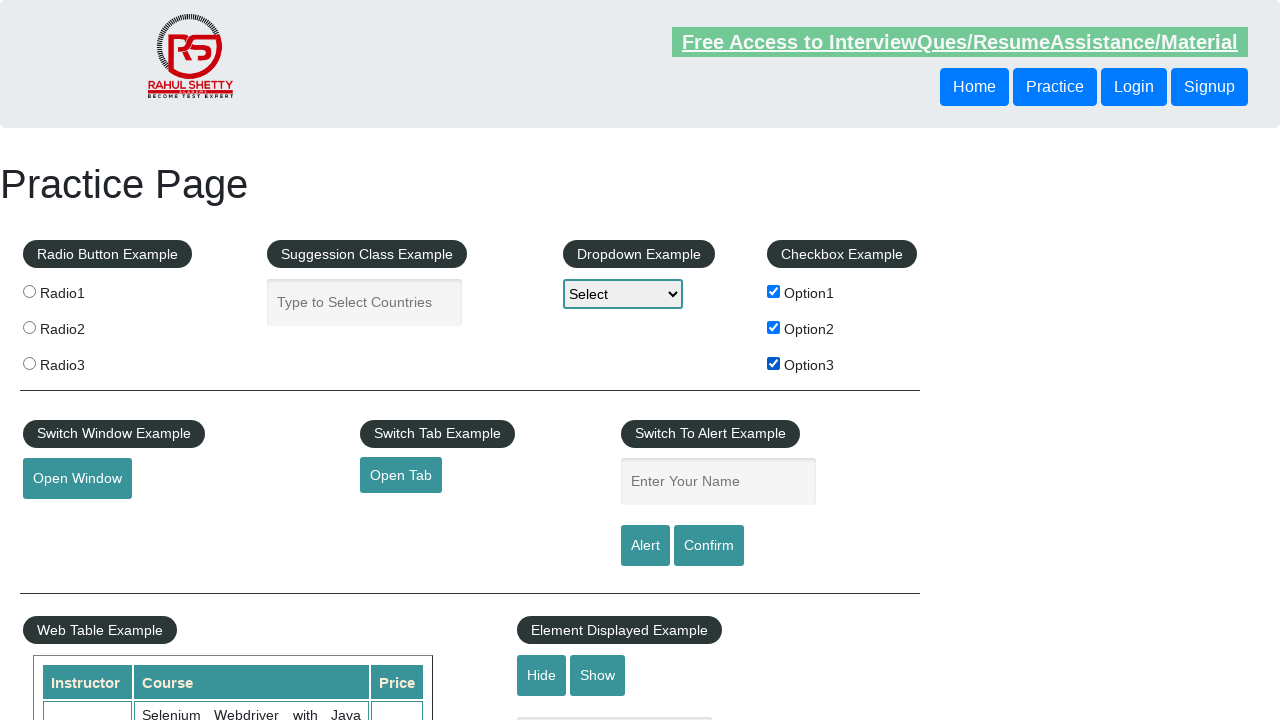